Tests hover functionality by hovering over an avatar image and verifying that additional user information (figcaption) becomes visible.

Starting URL: http://the-internet.herokuapp.com/hovers

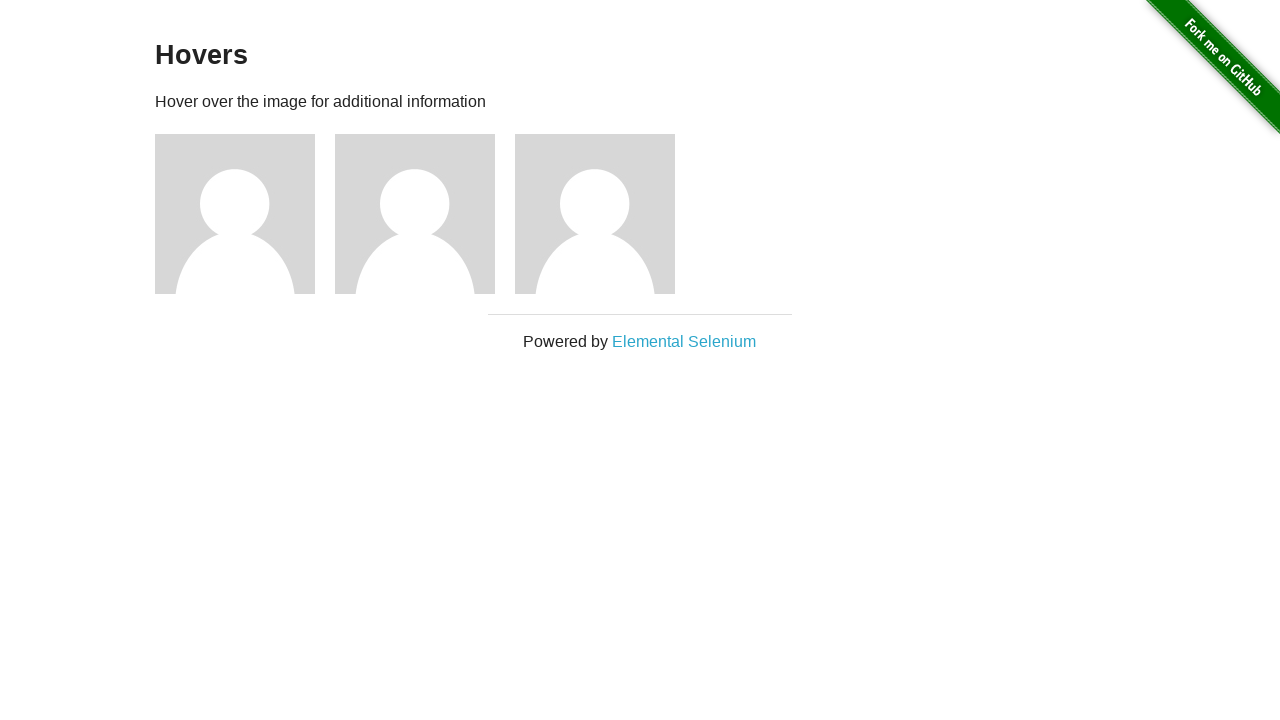

Navigated to hover test page
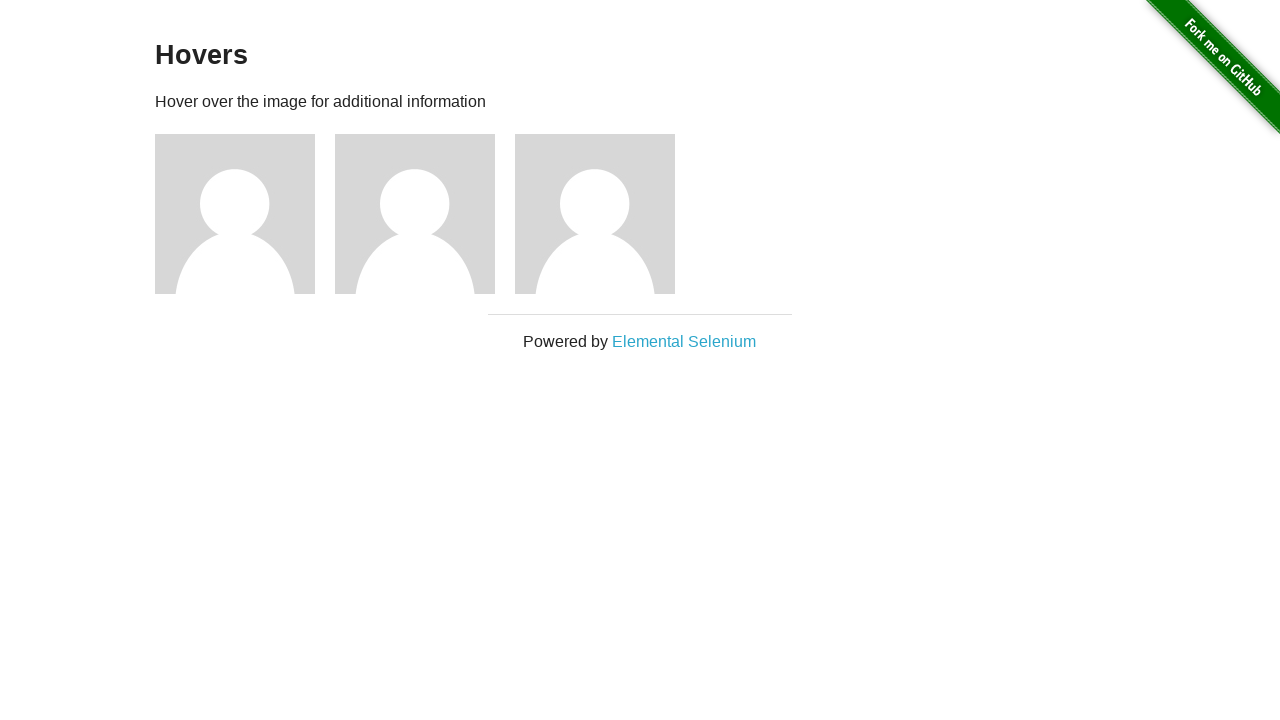

Located first avatar figure element
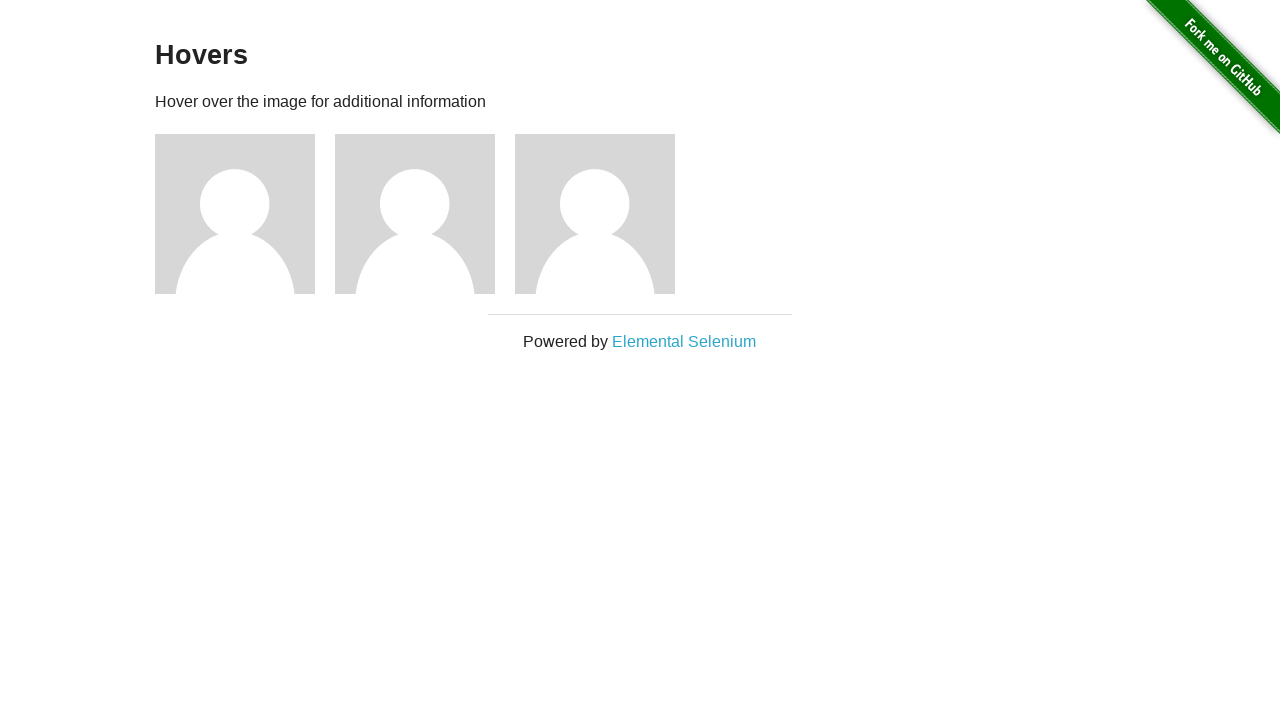

Hovered over avatar image at (245, 214) on .figure >> nth=0
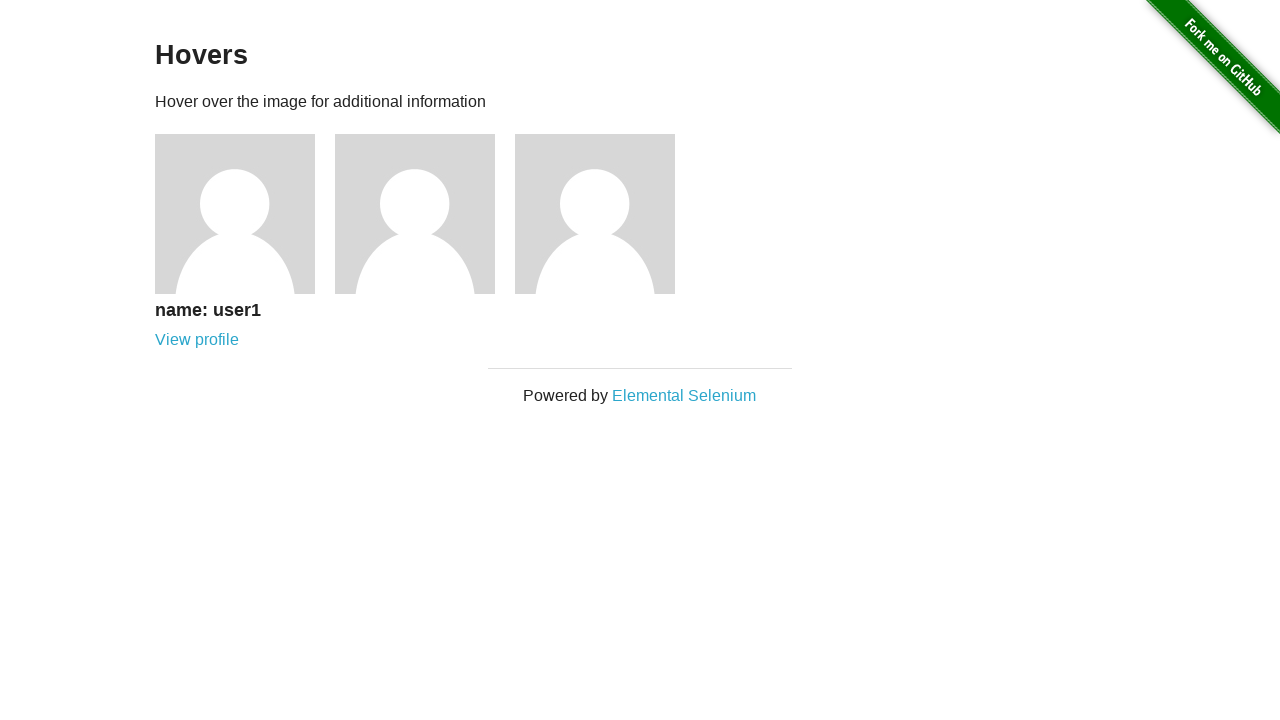

User information (figcaption) became visible
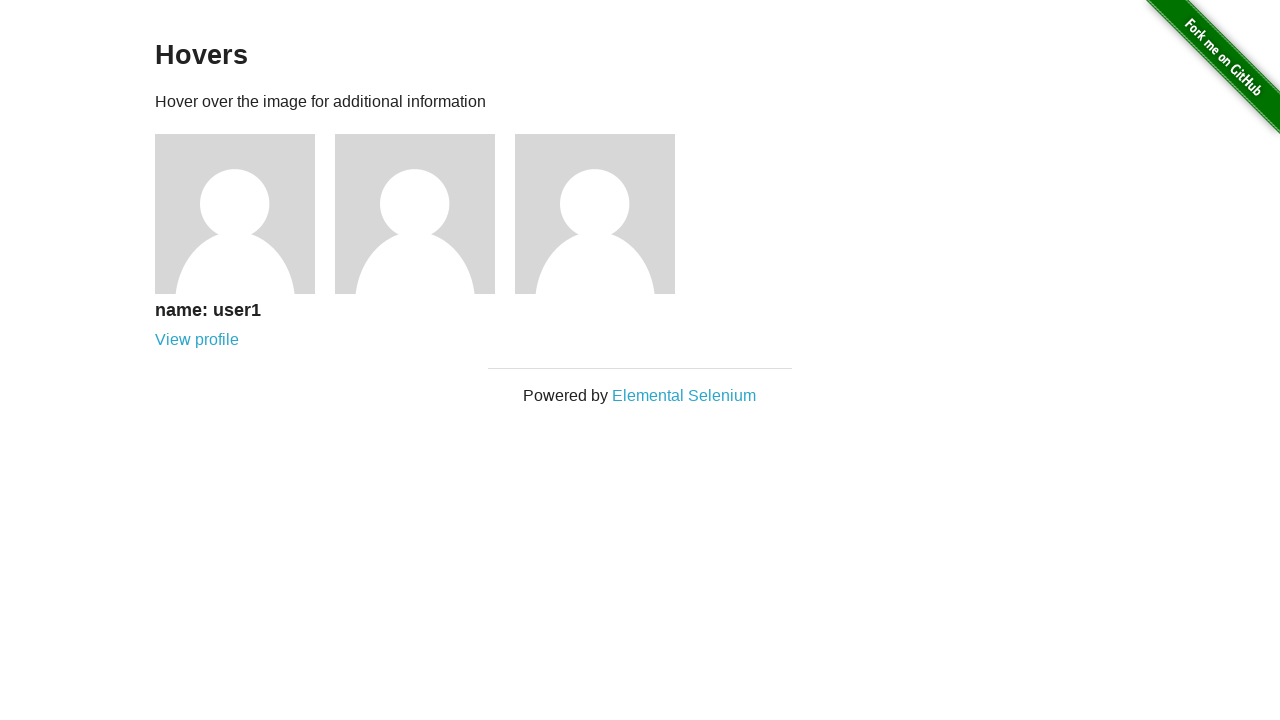

Verified that figcaption is visible
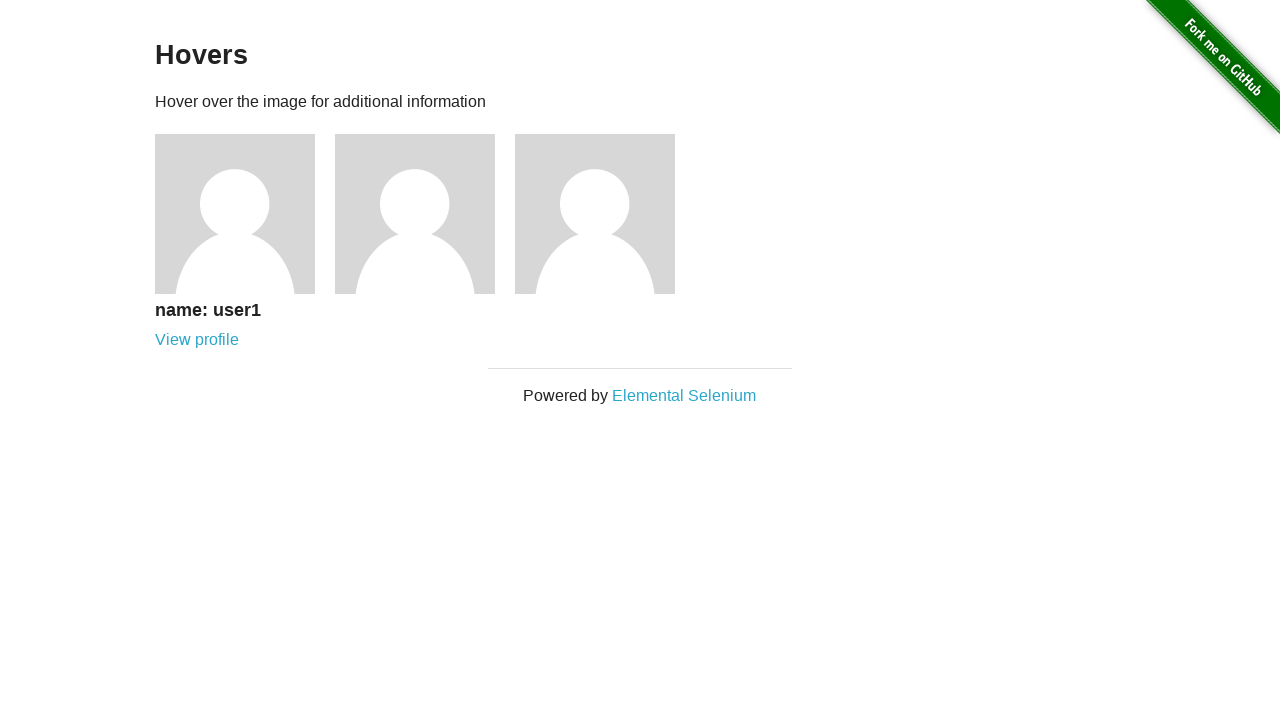

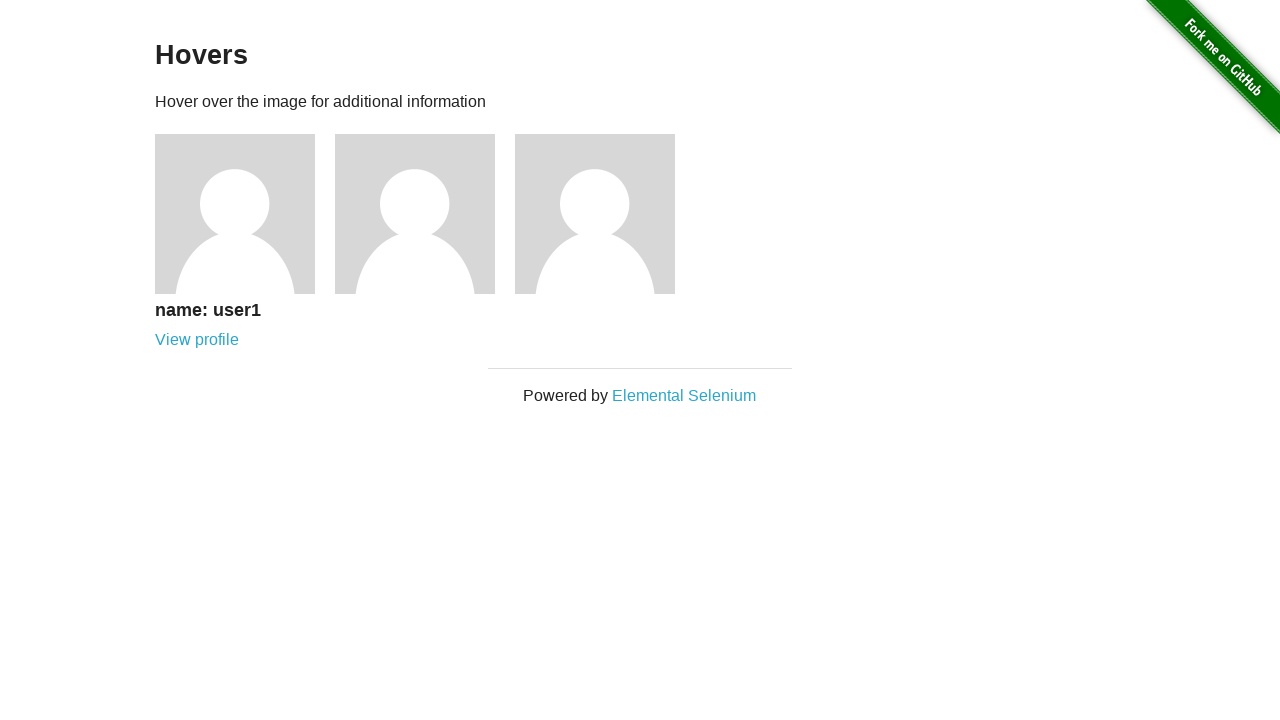